Tests right-click context menu functionality by right-clicking on an image and navigating through nested menu items before clicking the final option

Starting URL: https://deluxe-menu.com/popup-mode-sample.html

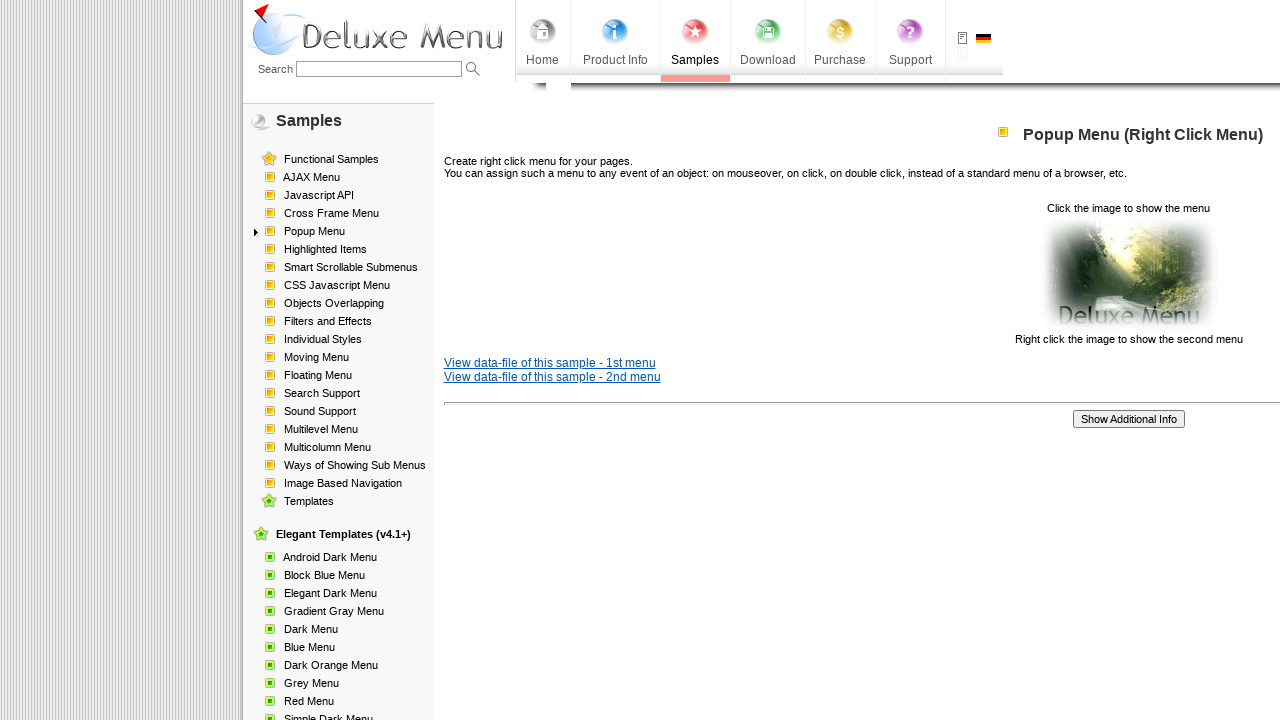

Navigated to popup mode sample page
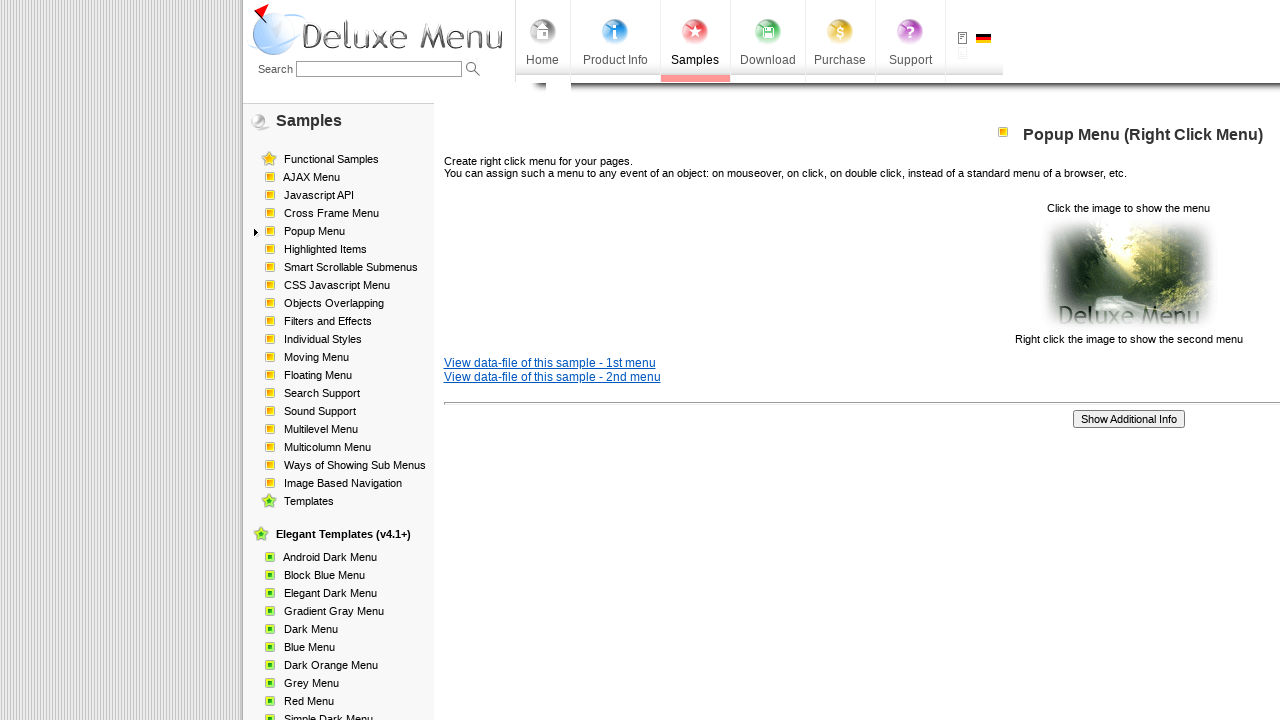

Right-clicked on image element to open context menu at (1128, 274) on xpath=//html/body/div/table/tbody/tr/td[2]/div[2]/table[1]/tbody/tr/td[3]/p[2]/i
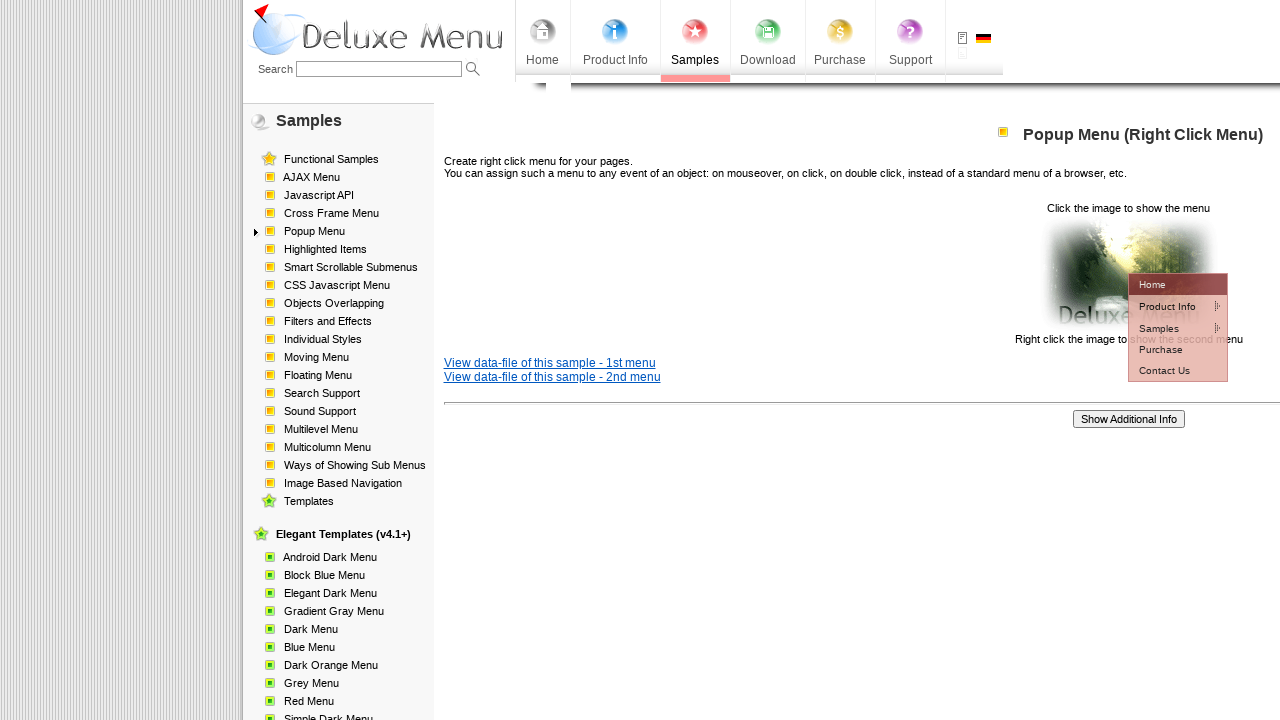

Hovered over first context menu item at (1165, 306) on #dm2m1i1tdT
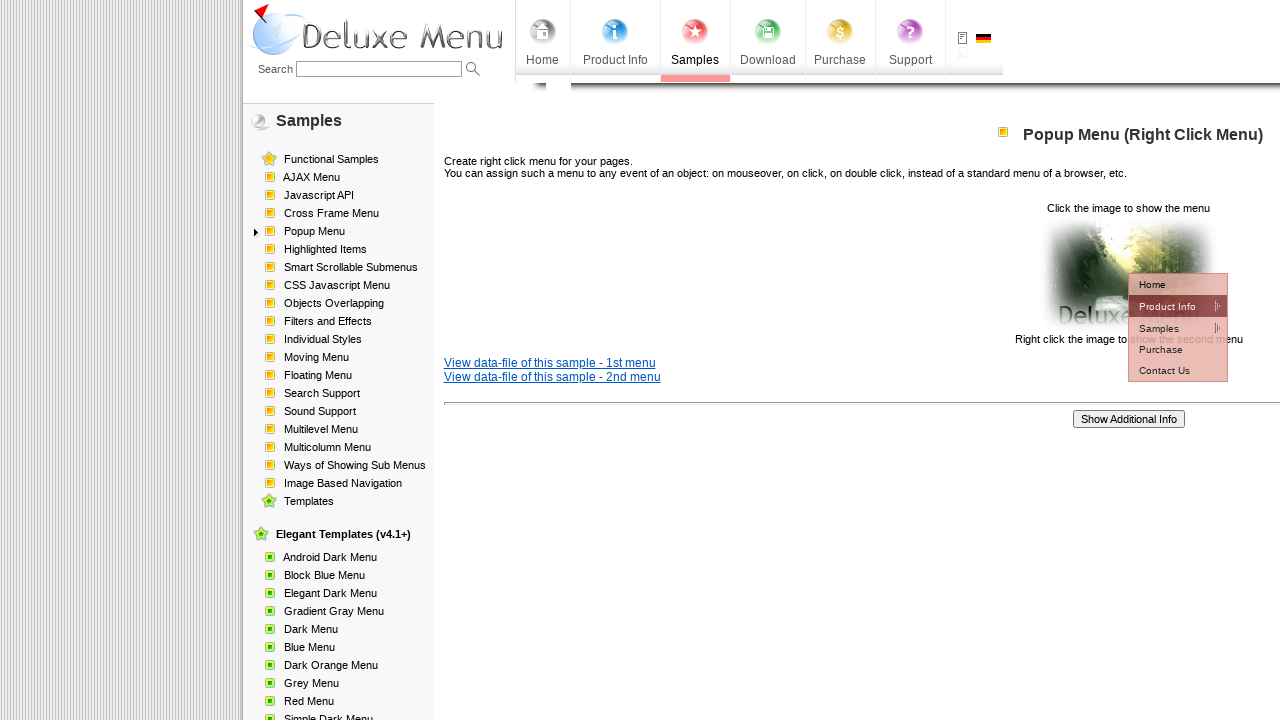

Hovered over second context menu item at (1052, 327) on #dm2m2i1tdT
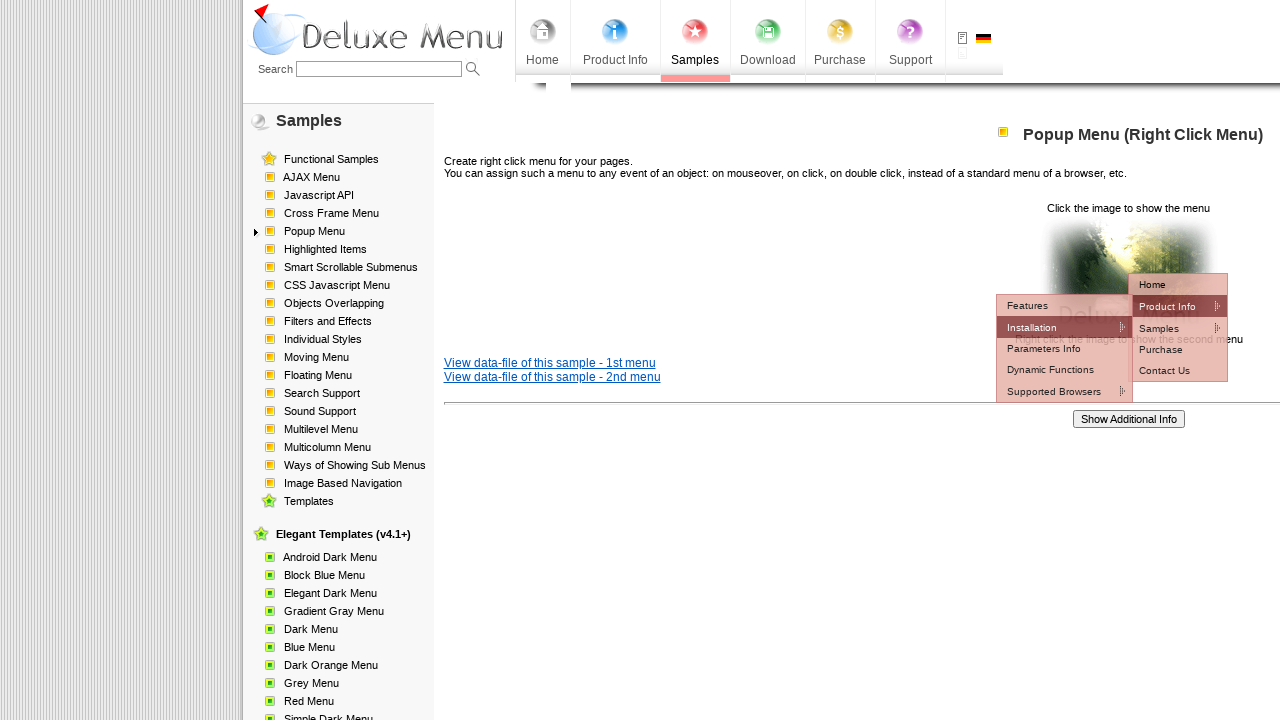

Hovered over third context menu item at (1178, 348) on #dm2m3i1tdT
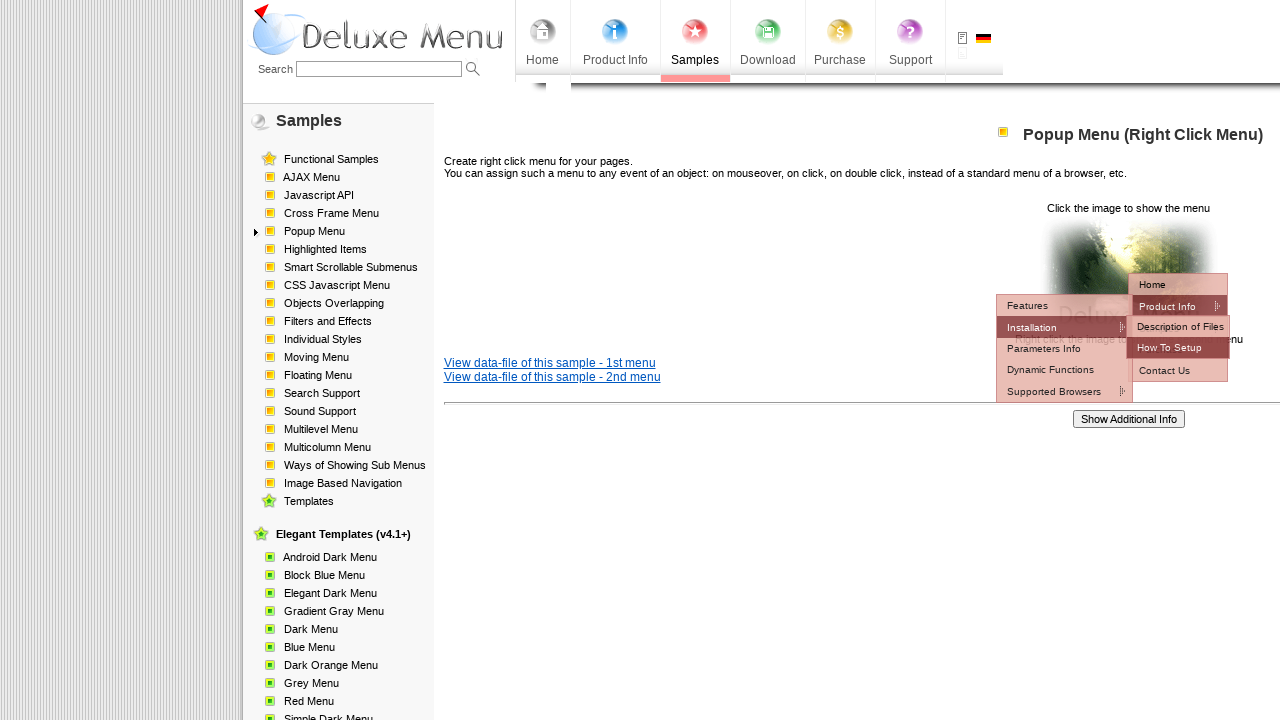

Clicked on third context menu item at (1178, 348) on #dm2m3i1tdT
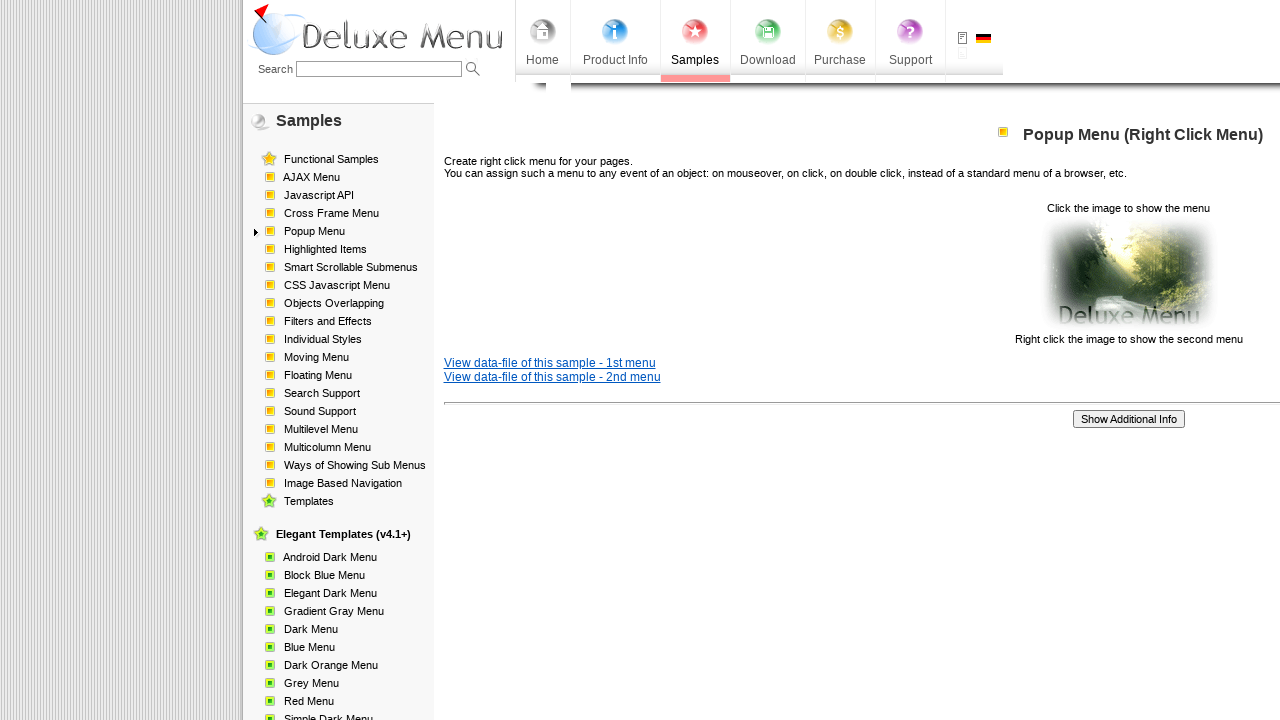

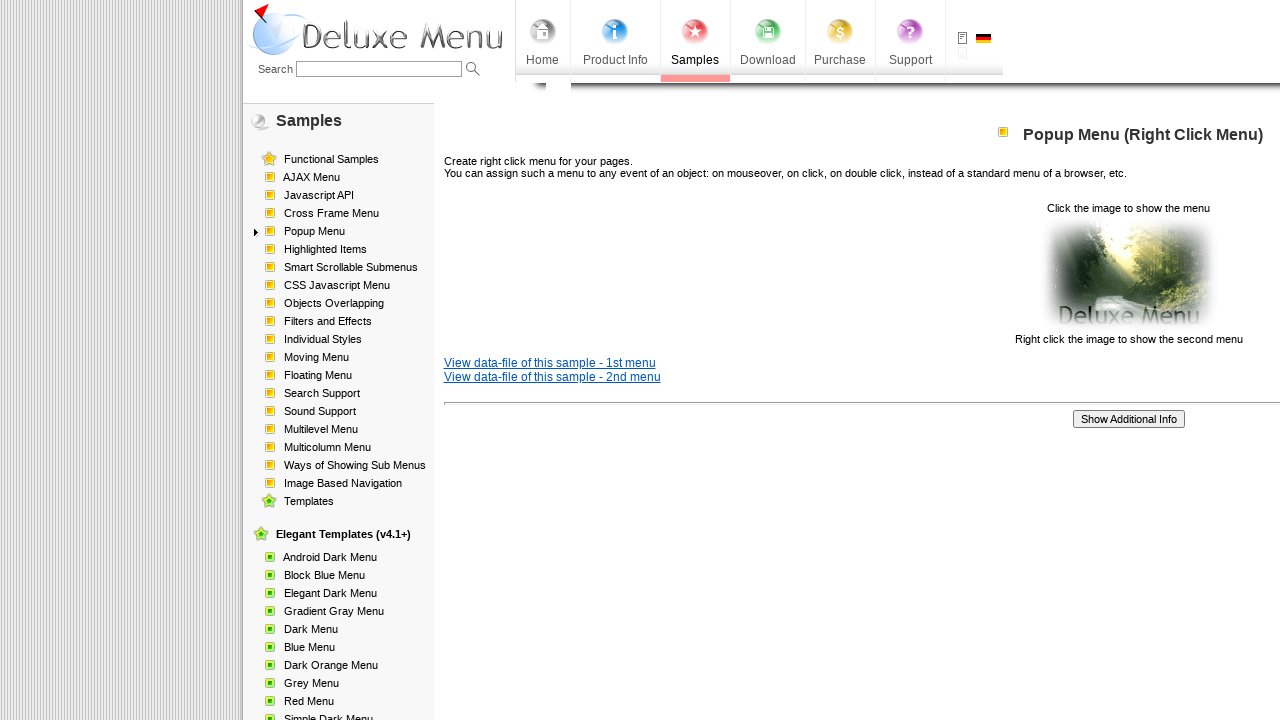